Tests multiple windows functionality by opening a new window and verifying its title

Starting URL: https://the-internet.herokuapp.com

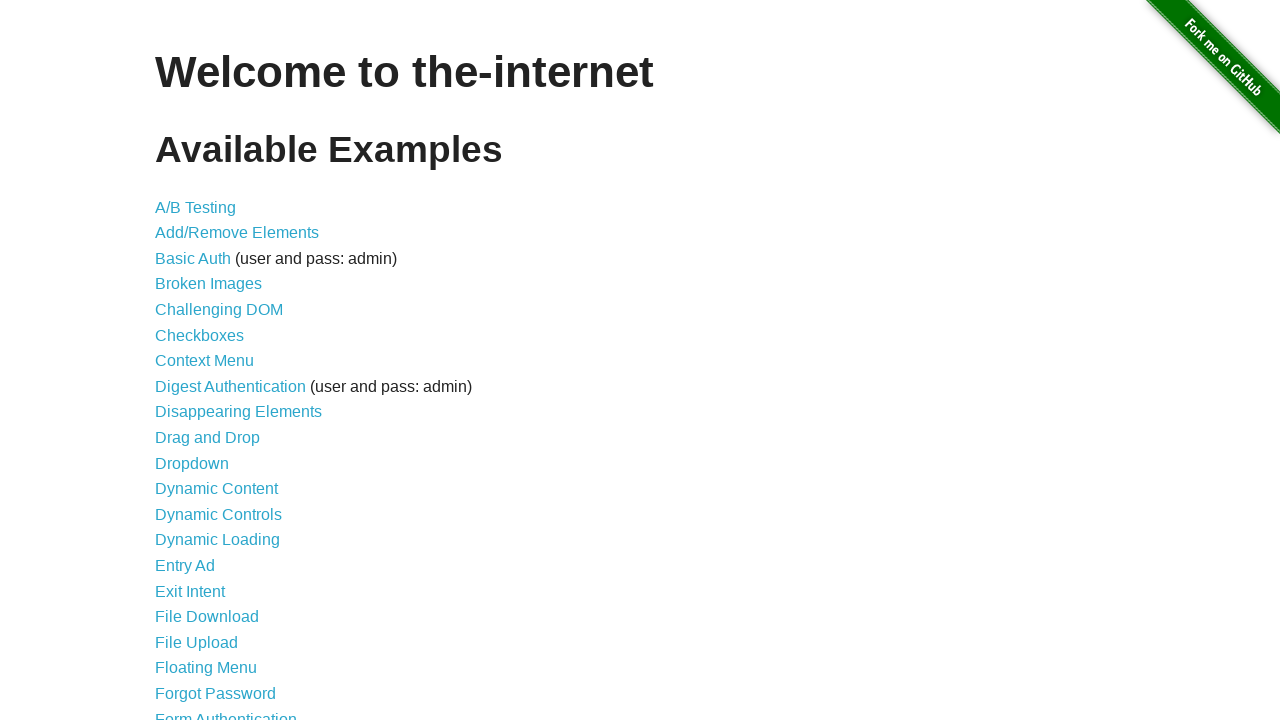

Clicked on Multiple Windows link from home page at (218, 369) on a[href='/windows']
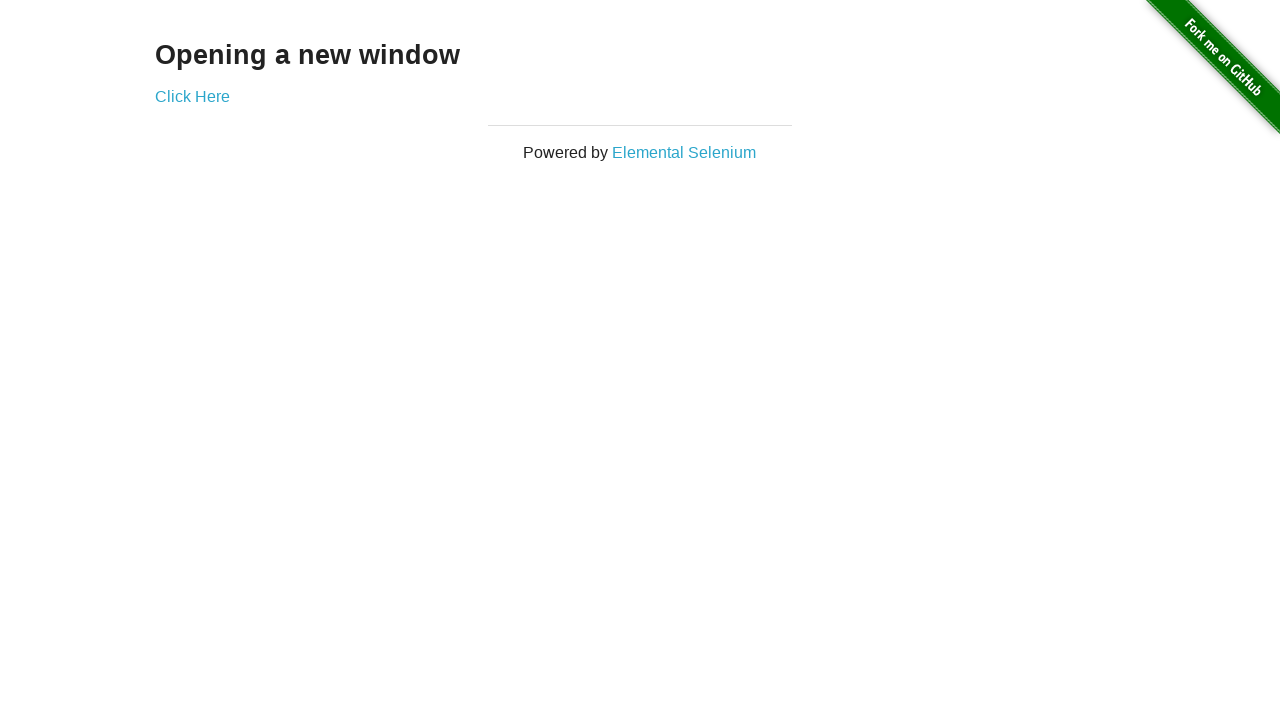

Multiple Windows page loaded with new window button visible
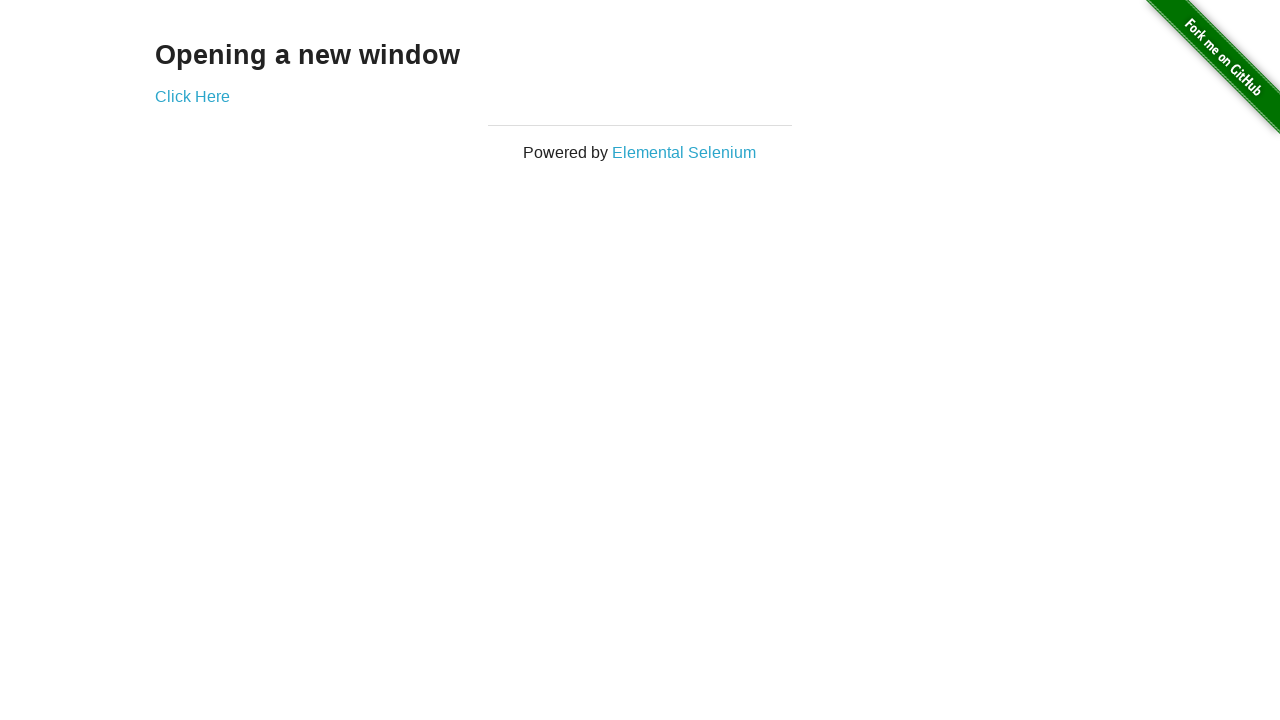

Clicked on new window button and captured new page context at (192, 96) on a[href='/windows/new']
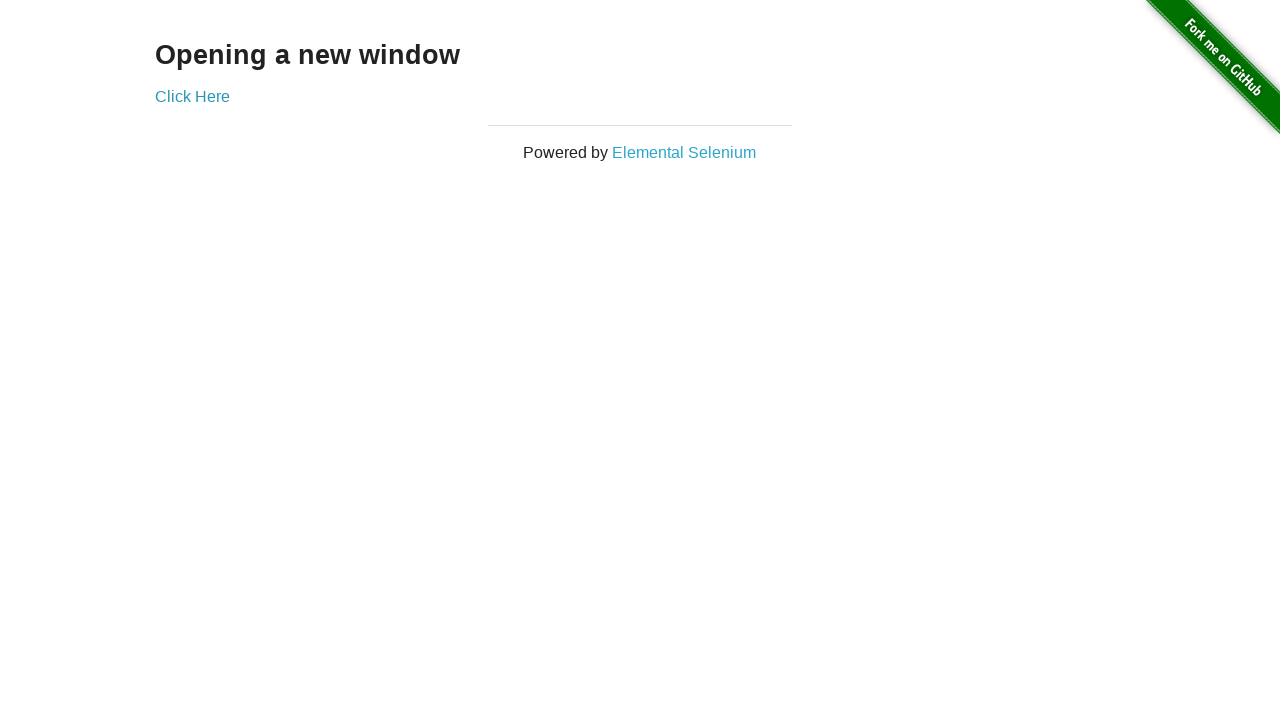

Retrieved the new window page object
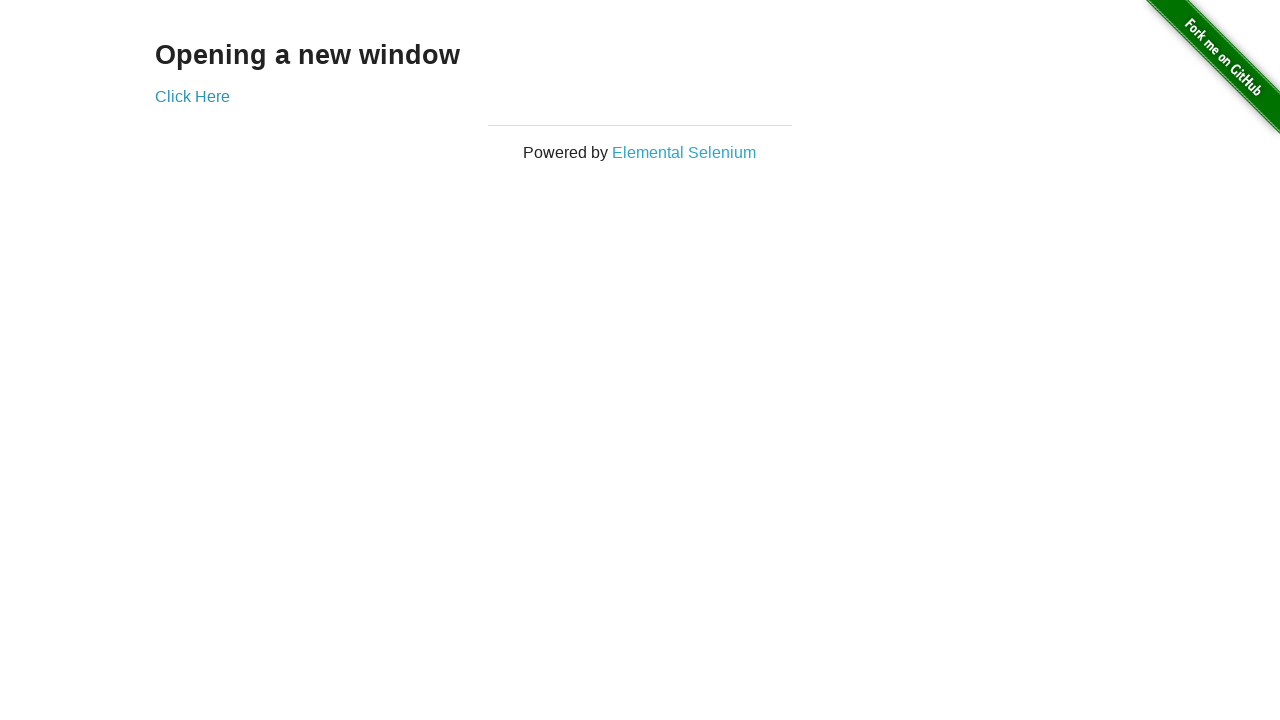

New window page fully loaded
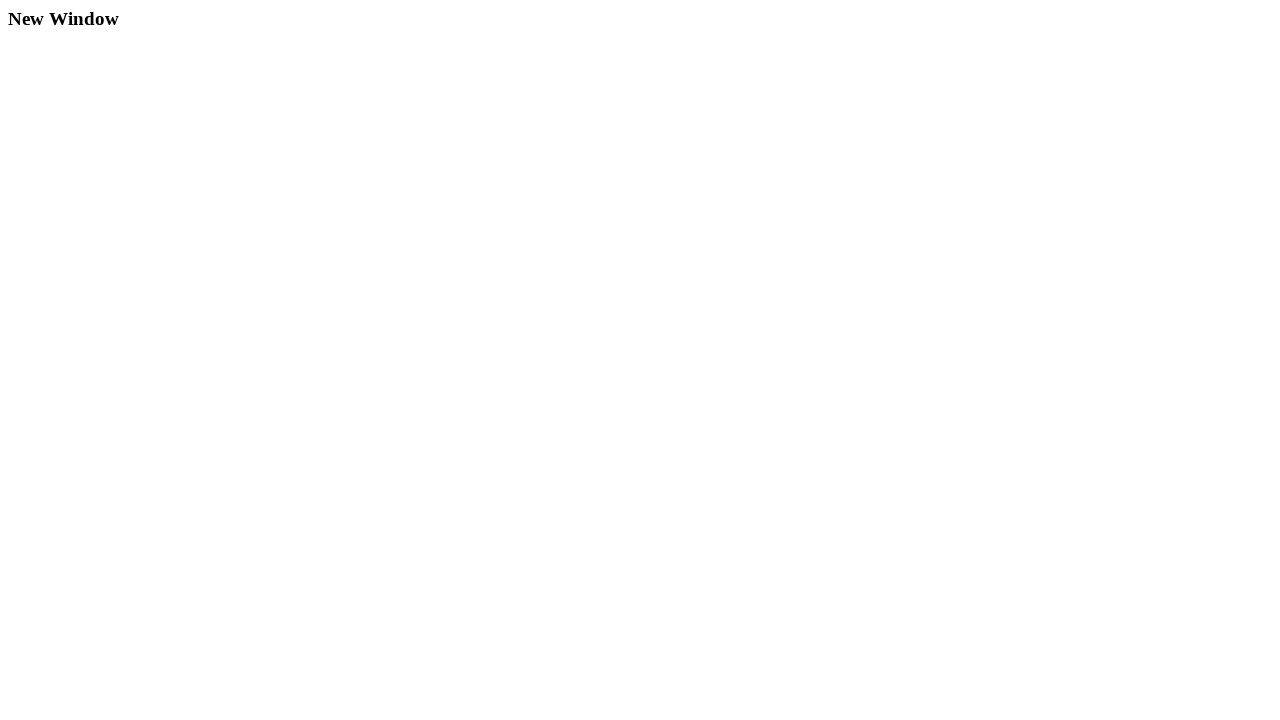

Verified new window title is 'New Window'
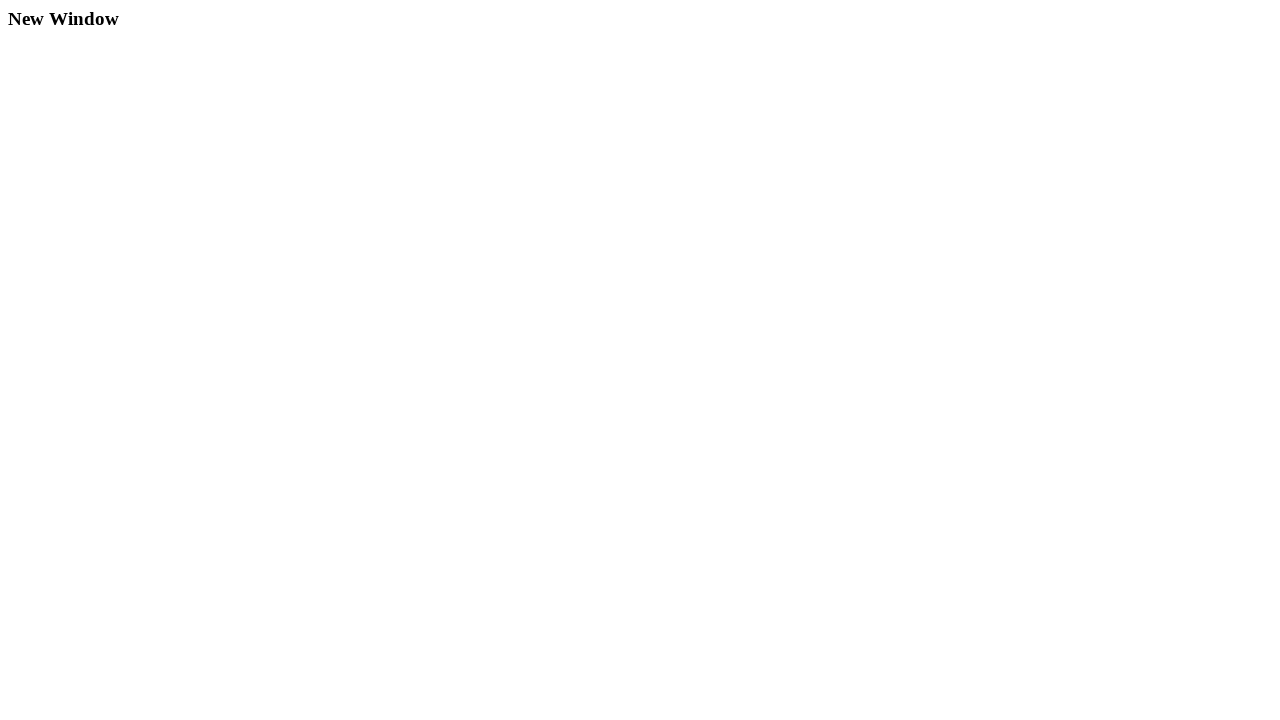

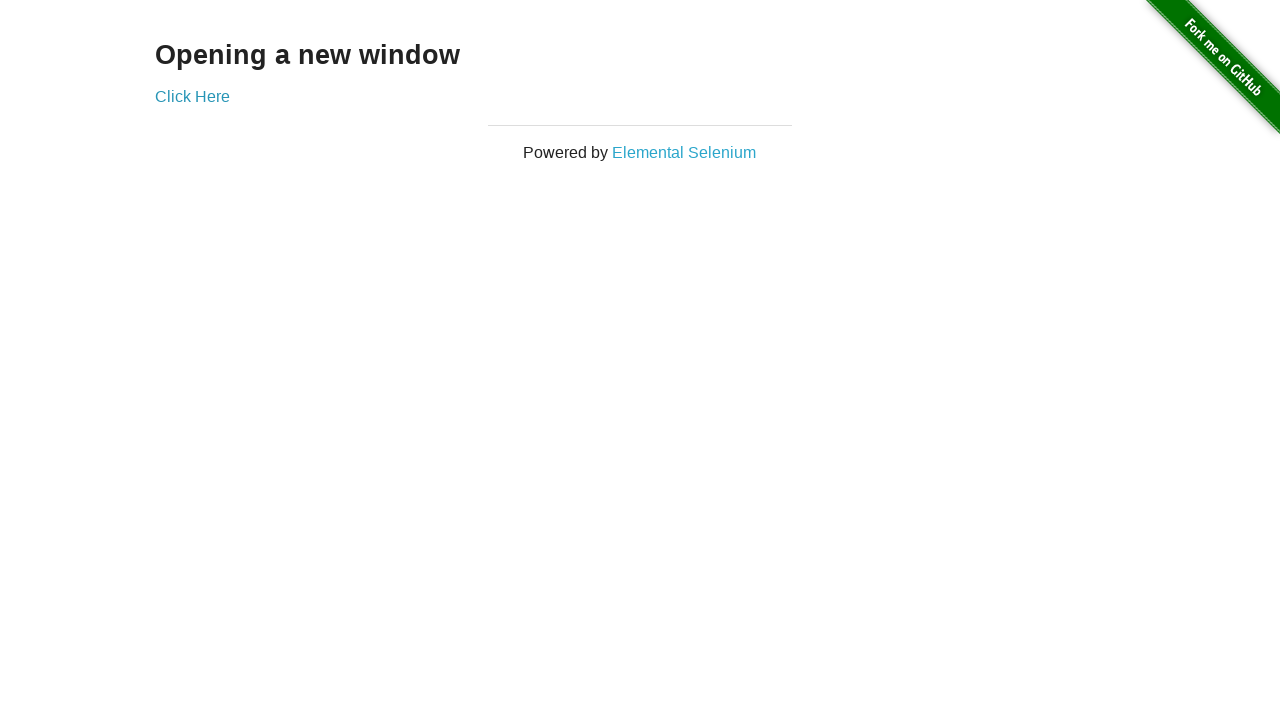